Tests the automation practice page by counting the number of checkbox elements present and verifying there are 3 checkboxes on the page.

Starting URL: https://rahulshettyacademy.com/AutomationPractice/

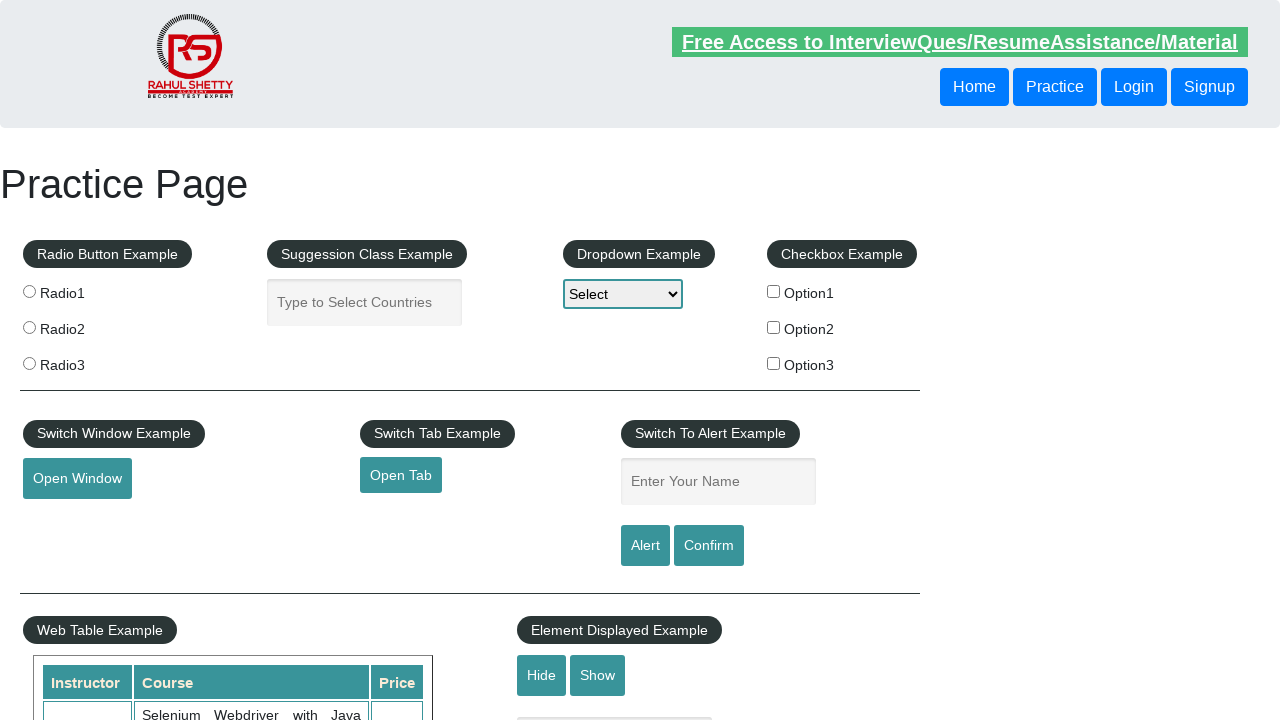

Navigated to automation practice page
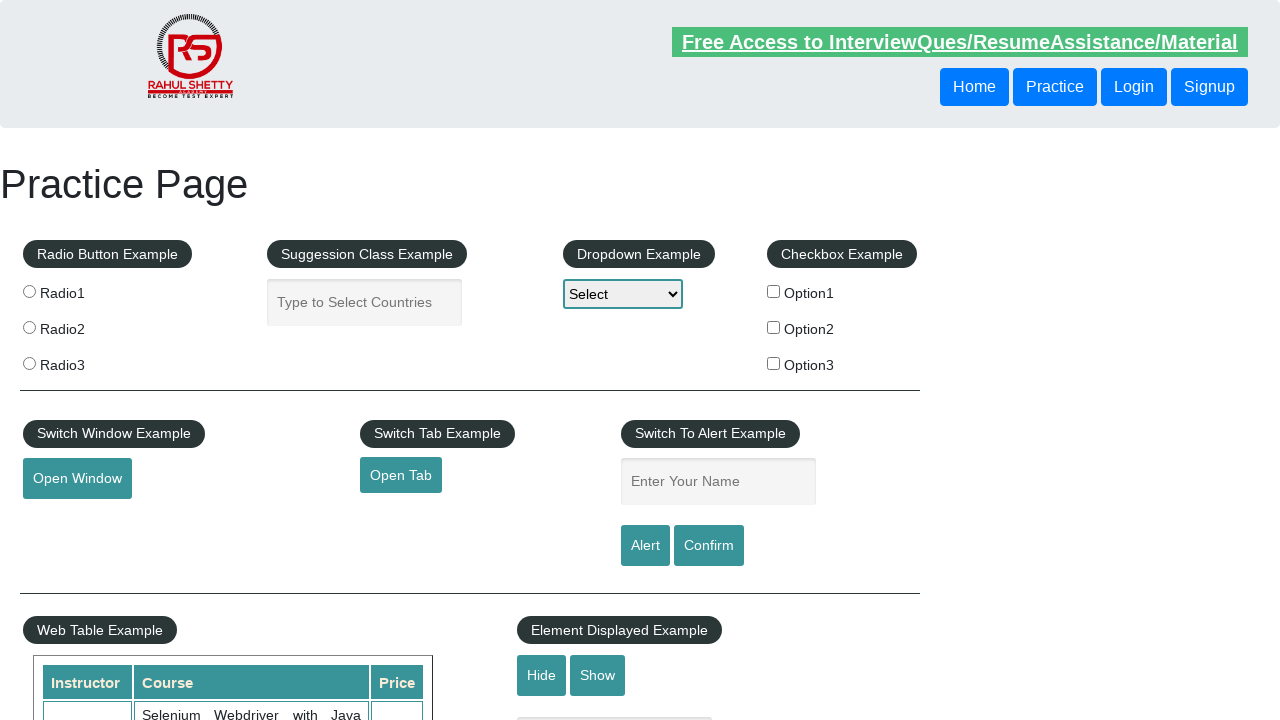

Located all checkbox elements on the page
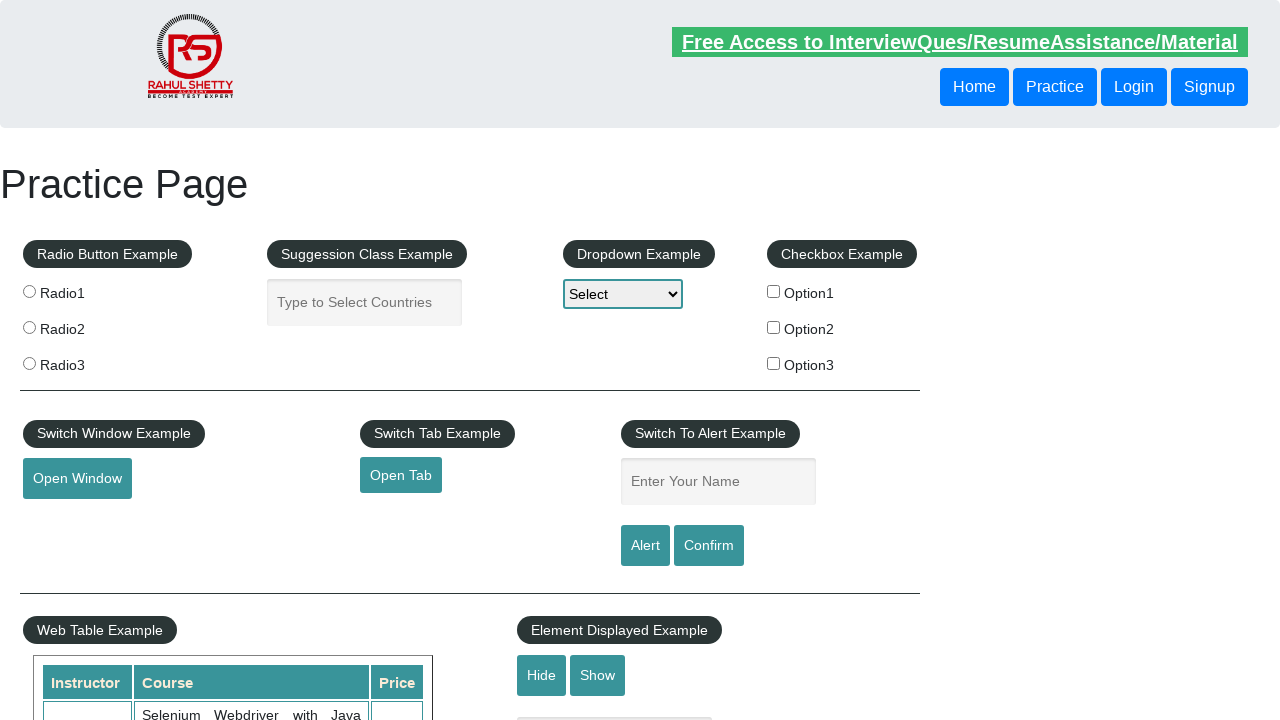

First checkbox element is visible and ready
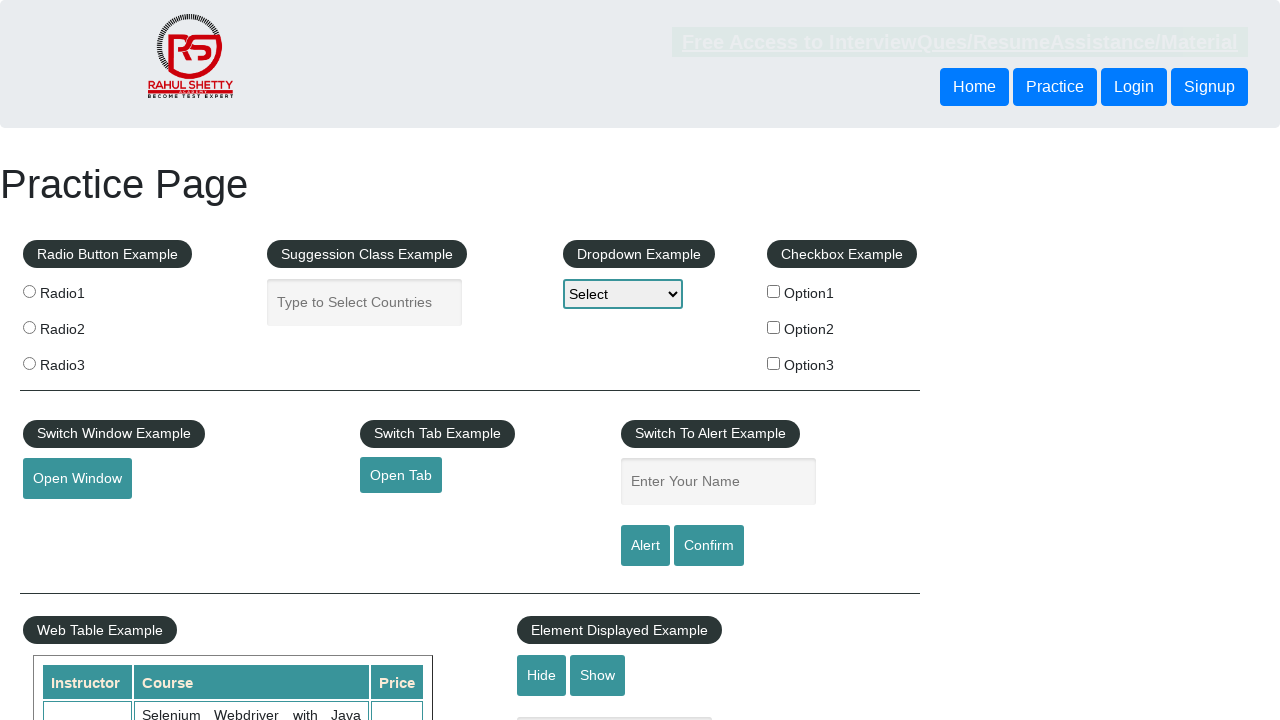

Counted checkbox elements: 3 checkboxes found
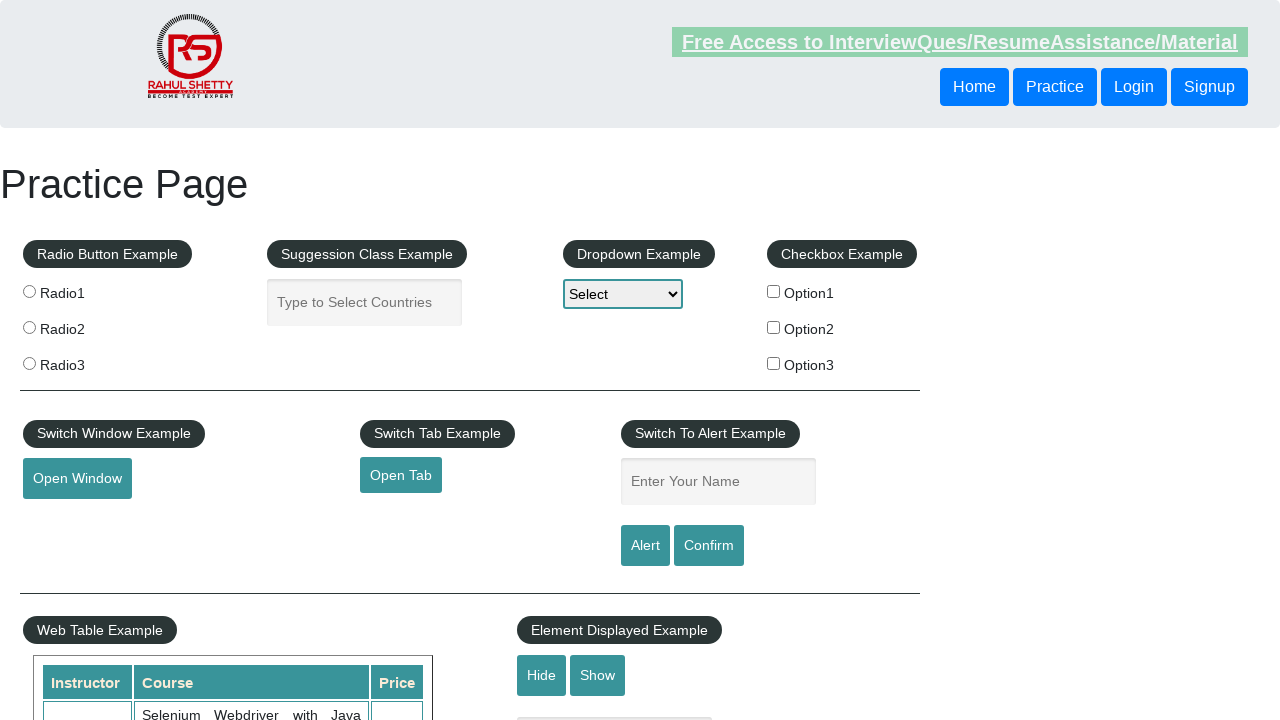

Verified that exactly 3 checkboxes are present on the page
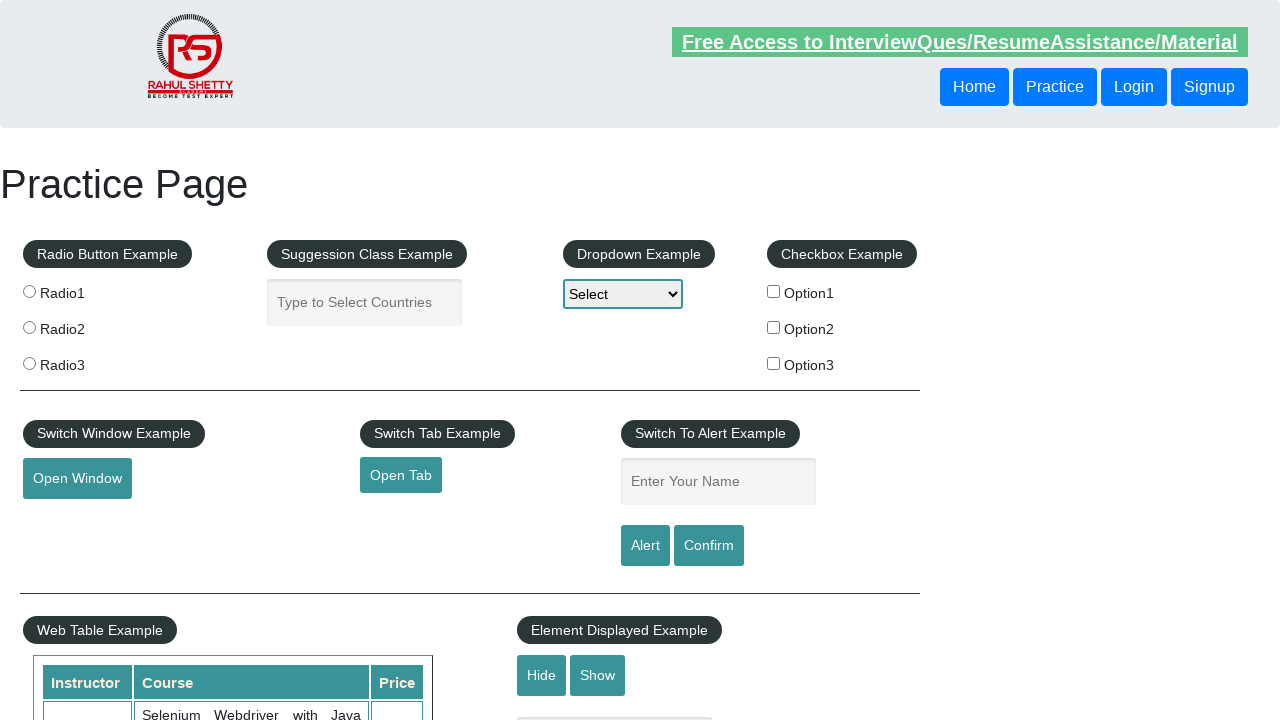

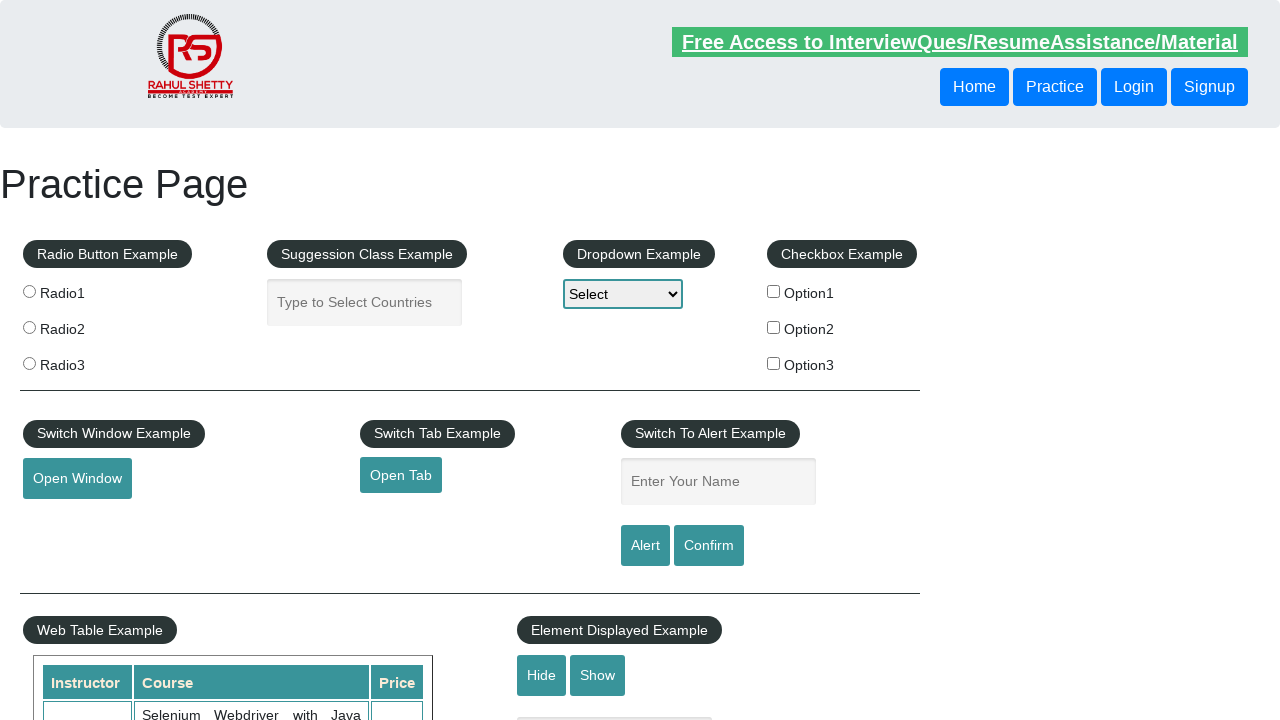